Demonstrates a context click (right-click) action on the "Courses" link element on the GeeksforGeeks homepage

Starting URL: https://www.geeksforgeeks.org/

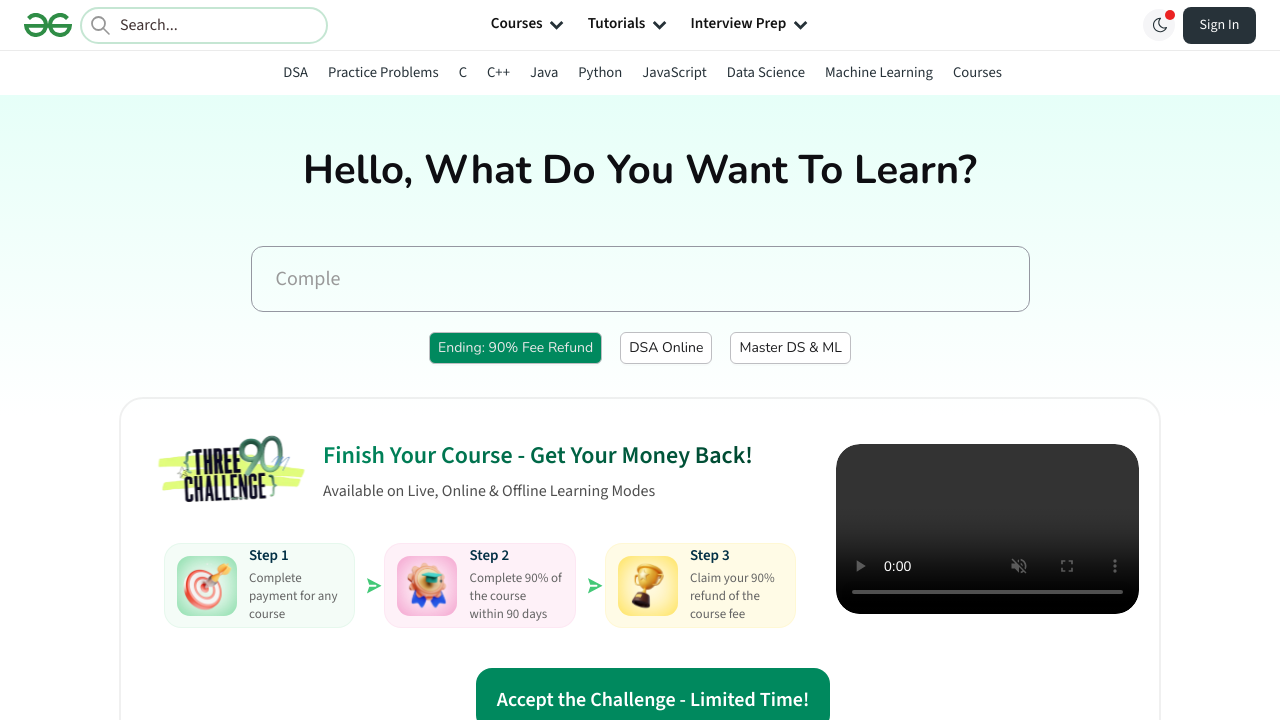

Waited for Courses link to be visible on GeeksforGeeks homepage
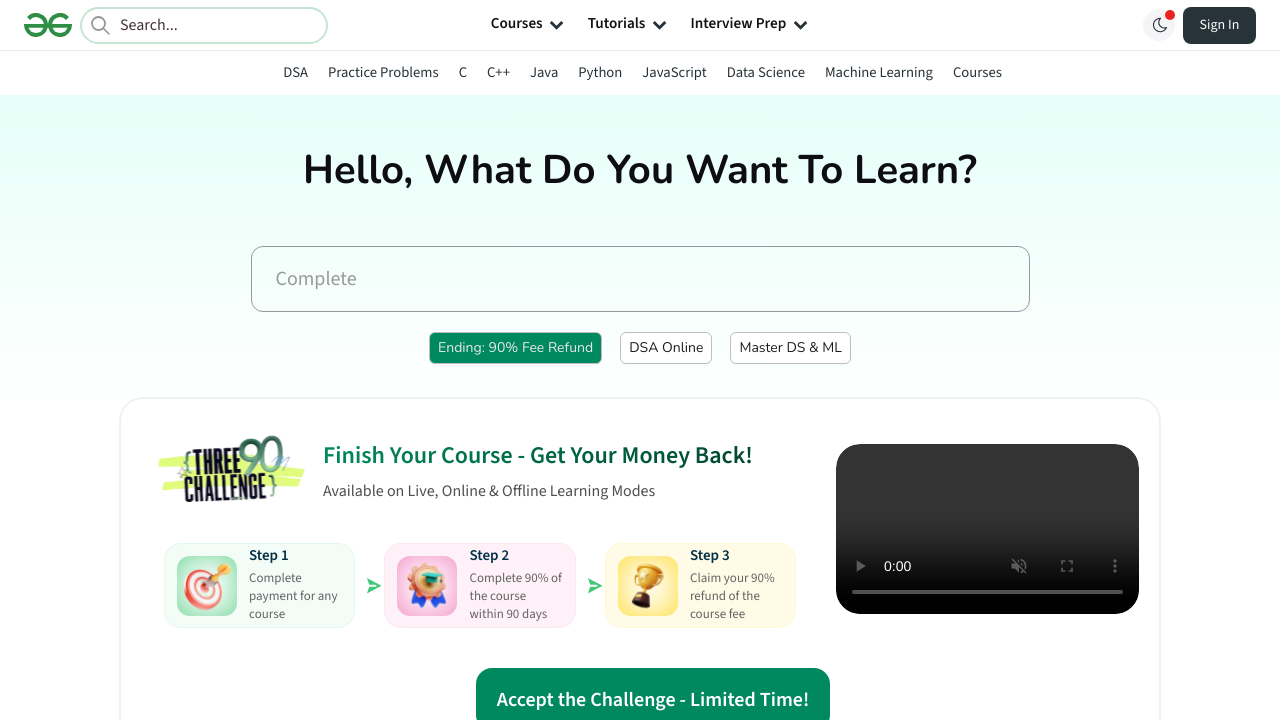

Performed context click (right-click) on Courses link at (977, 72) on a:has-text('Courses')
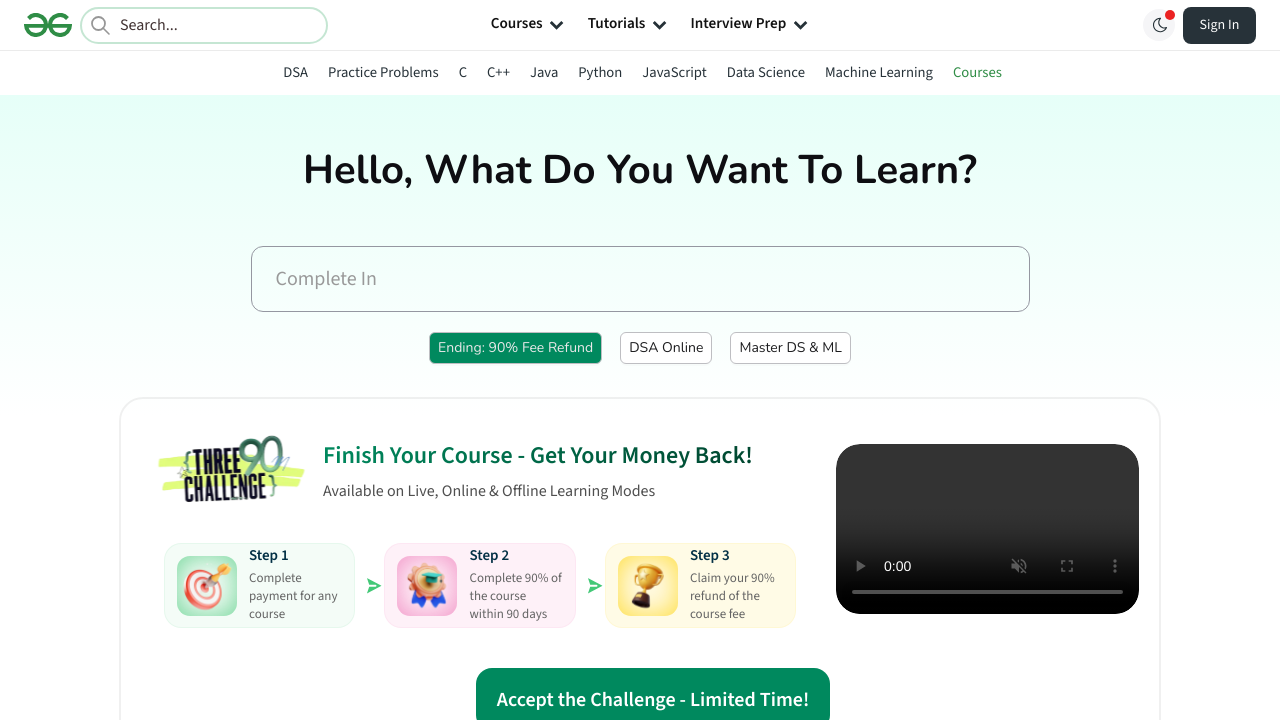

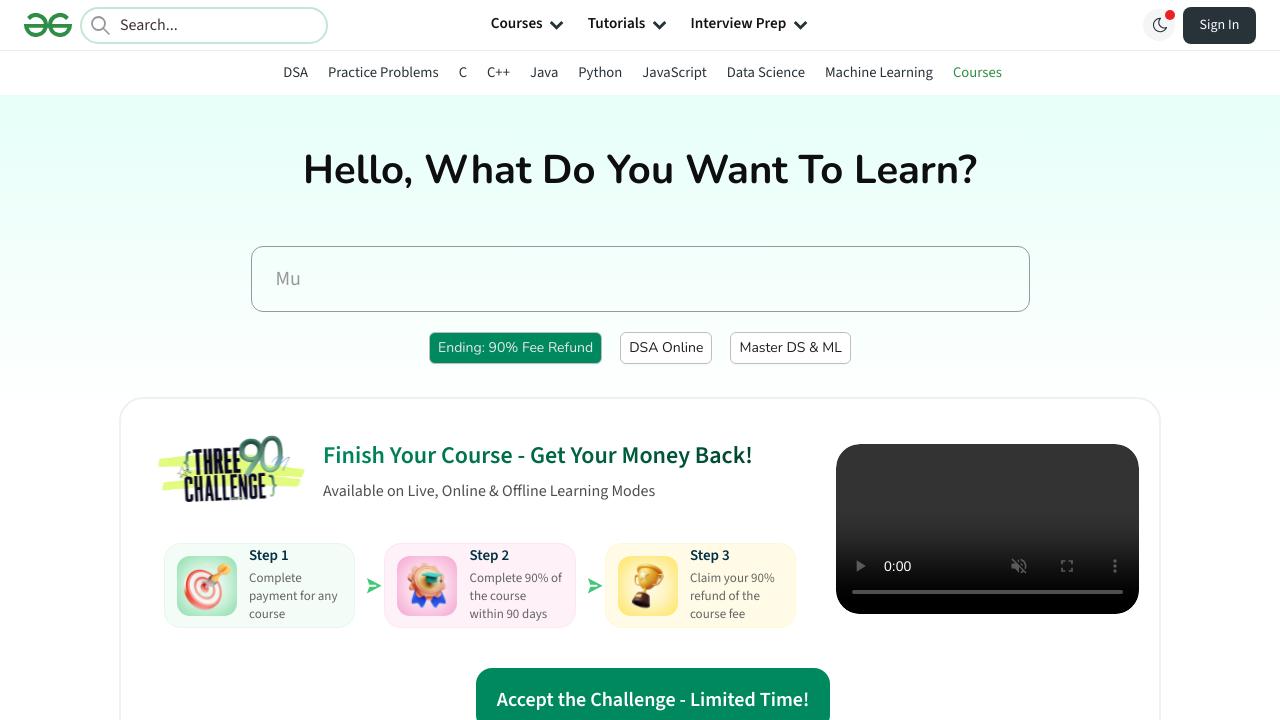